Tests right-click context menu functionality by performing a context click on an element, selecting an option from the context menu, and handling the resulting alert dialog

Starting URL: https://swisnl.github.io/jQuery-contextMenu/demo.html

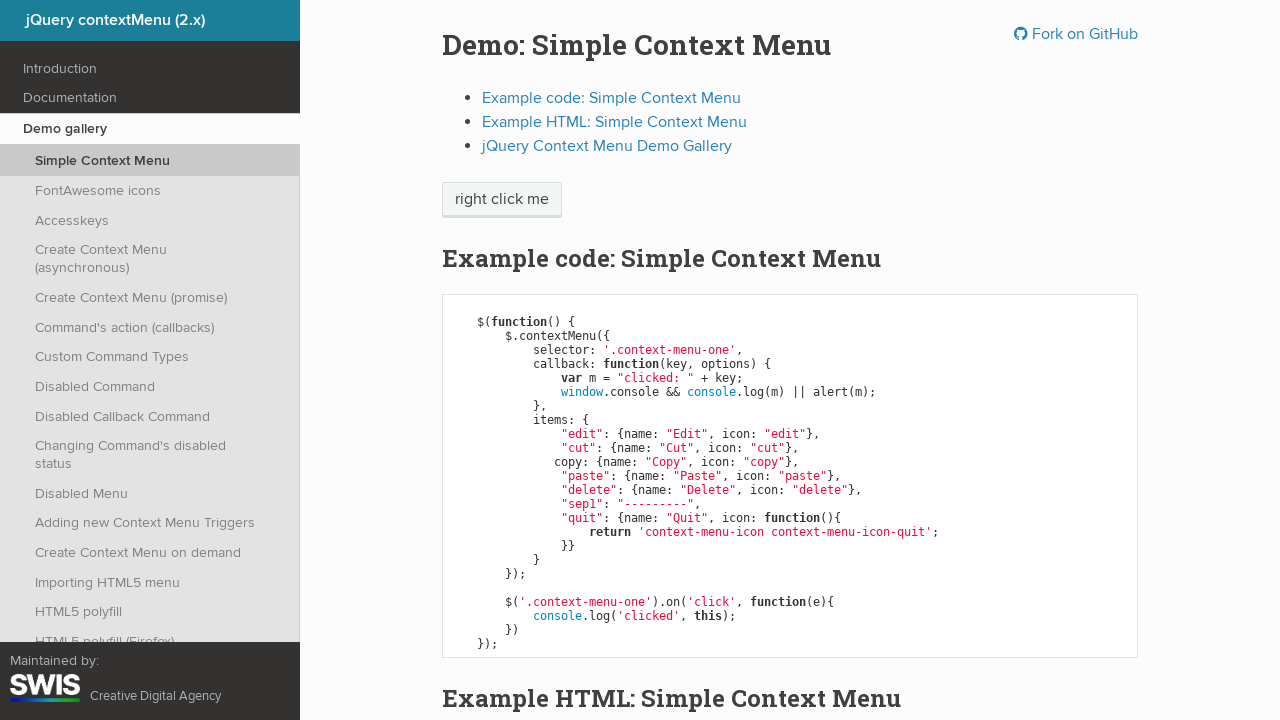

Located the context menu trigger element
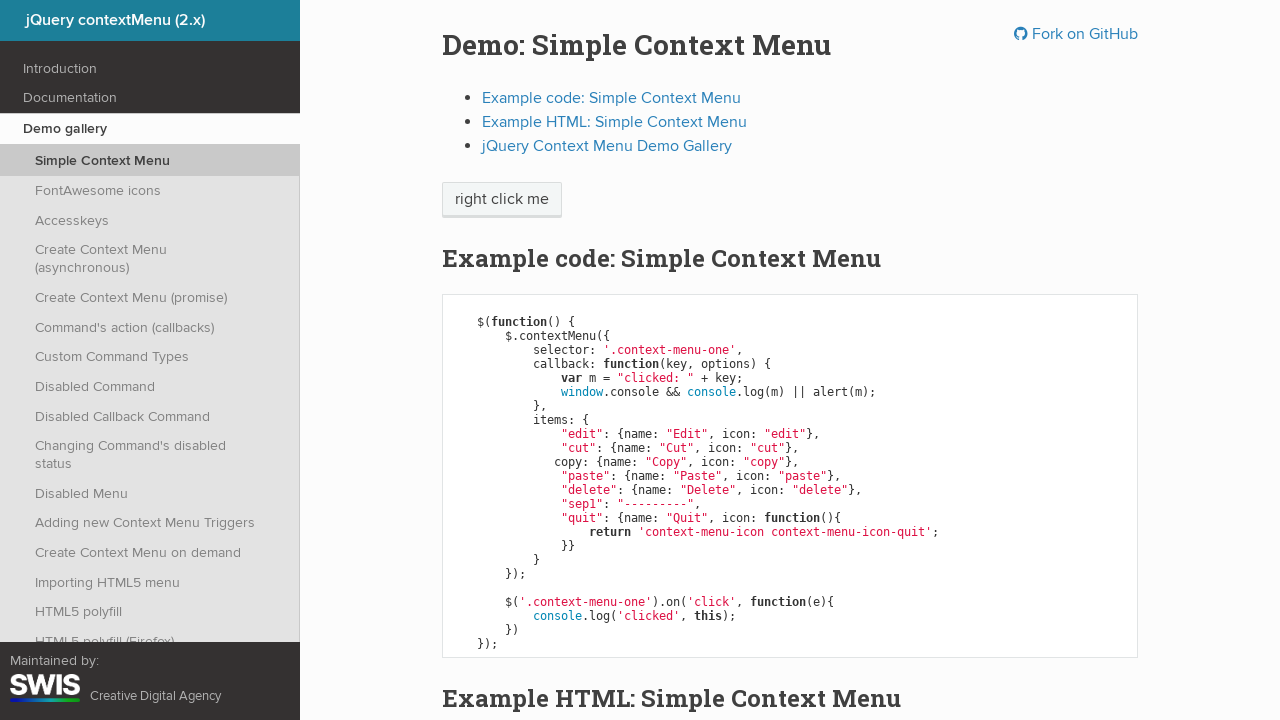

Performed right-click on the context menu trigger element at (502, 200) on xpath=//span[@class='context-menu-one btn btn-neutral']
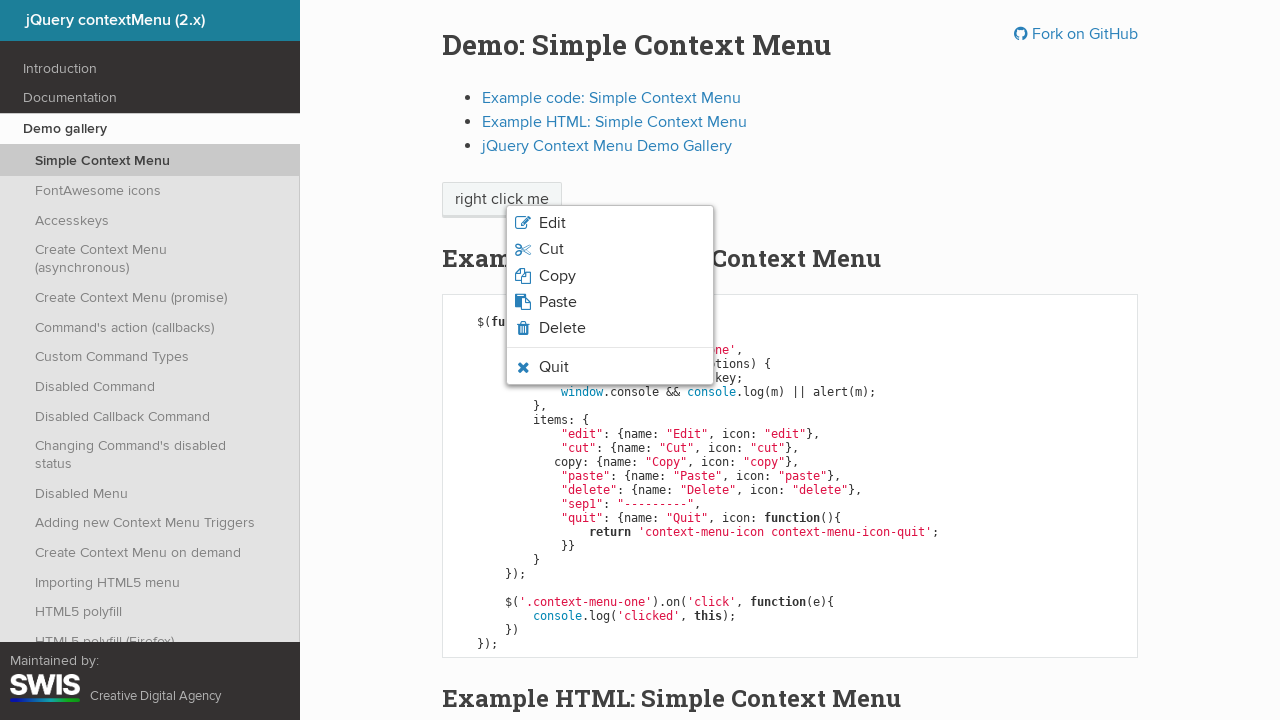

Located the 'Edit' option in the context menu
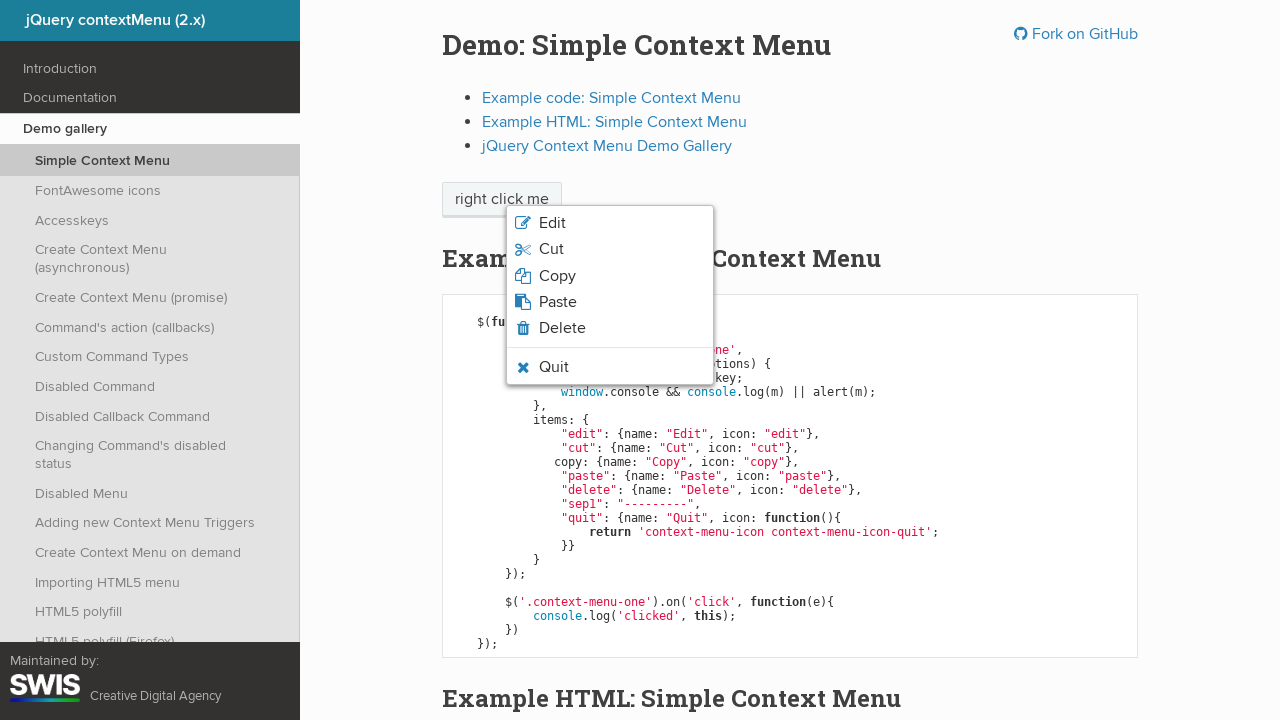

Clicked the 'Edit' option from the context menu at (610, 223) on xpath=//li[@class='context-menu-item context-menu-icon context-menu-icon-edit']
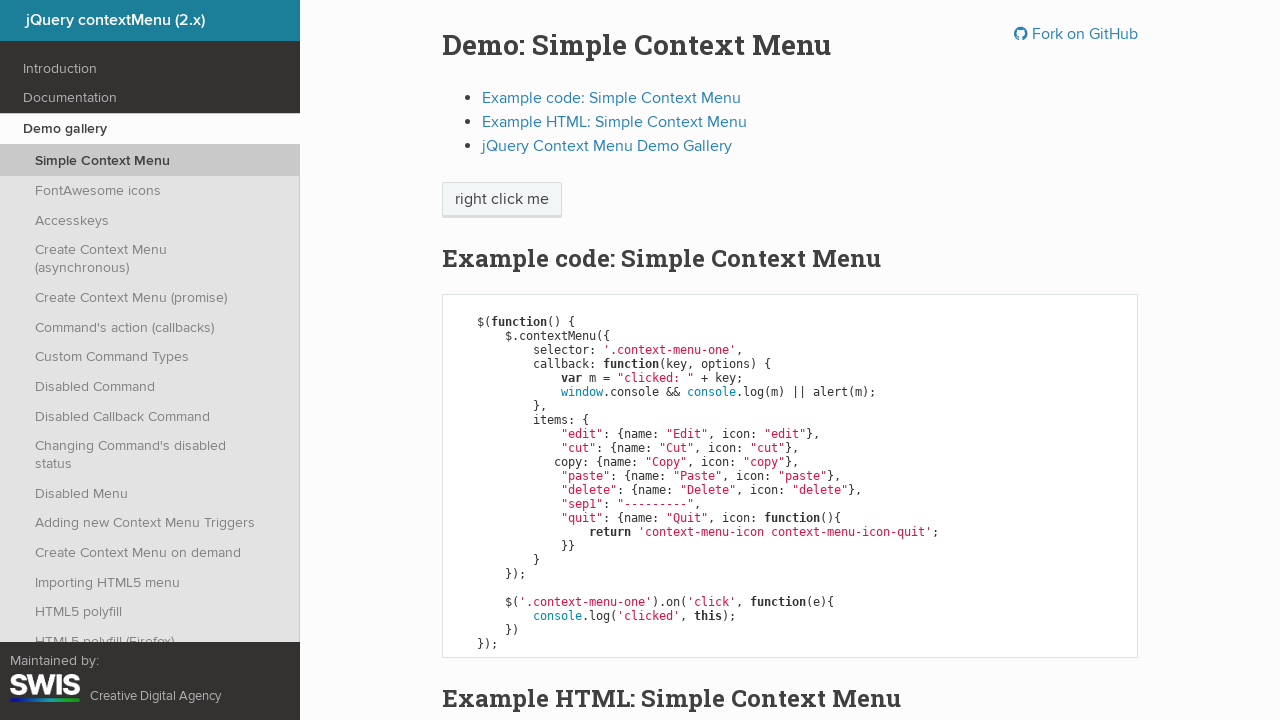

Set up dialog handler to accept alert dialogs
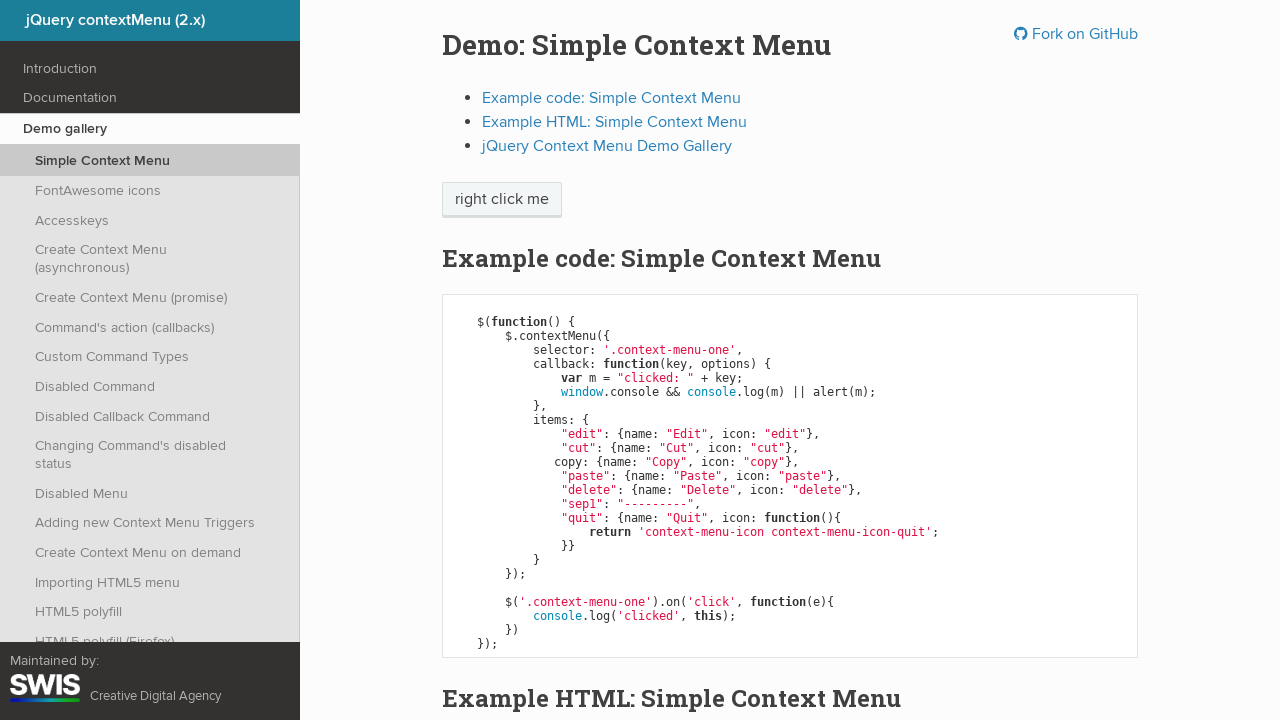

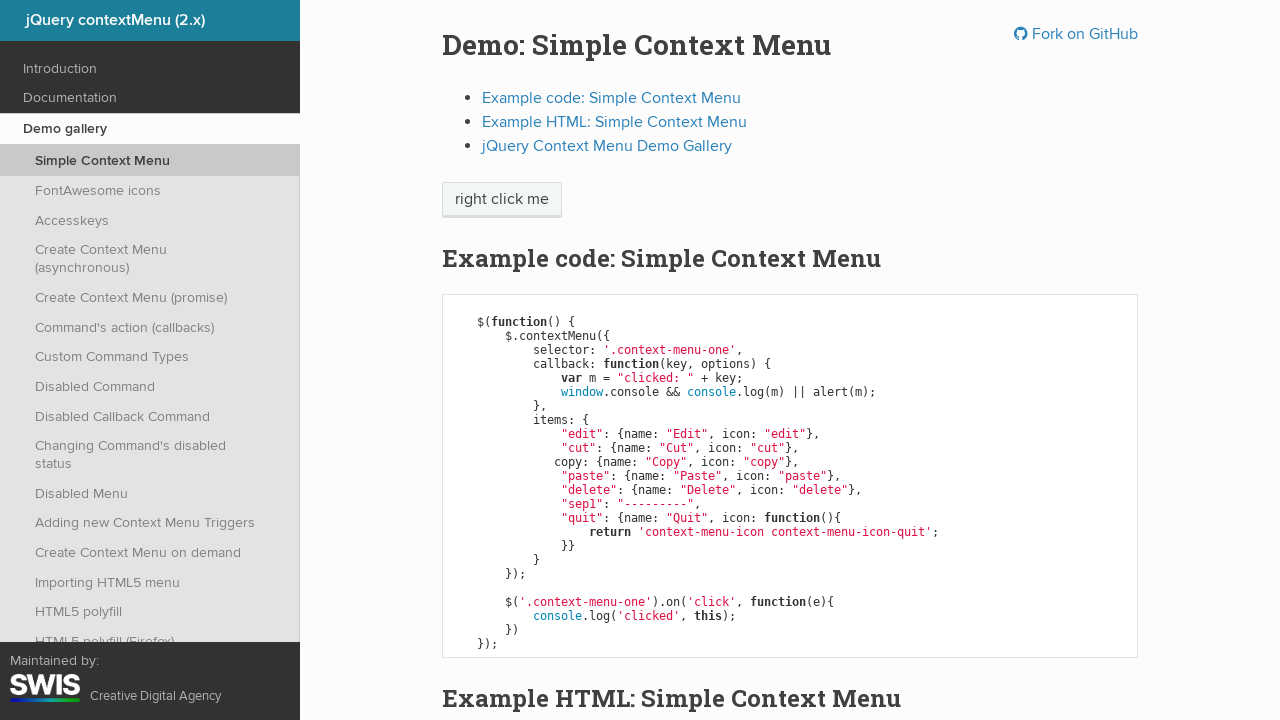